Tests mouse interactions including hover actions on a multi-level menu and drag-and-drop functionality on two different demo pages

Starting URL: https://demoqa.com/menu

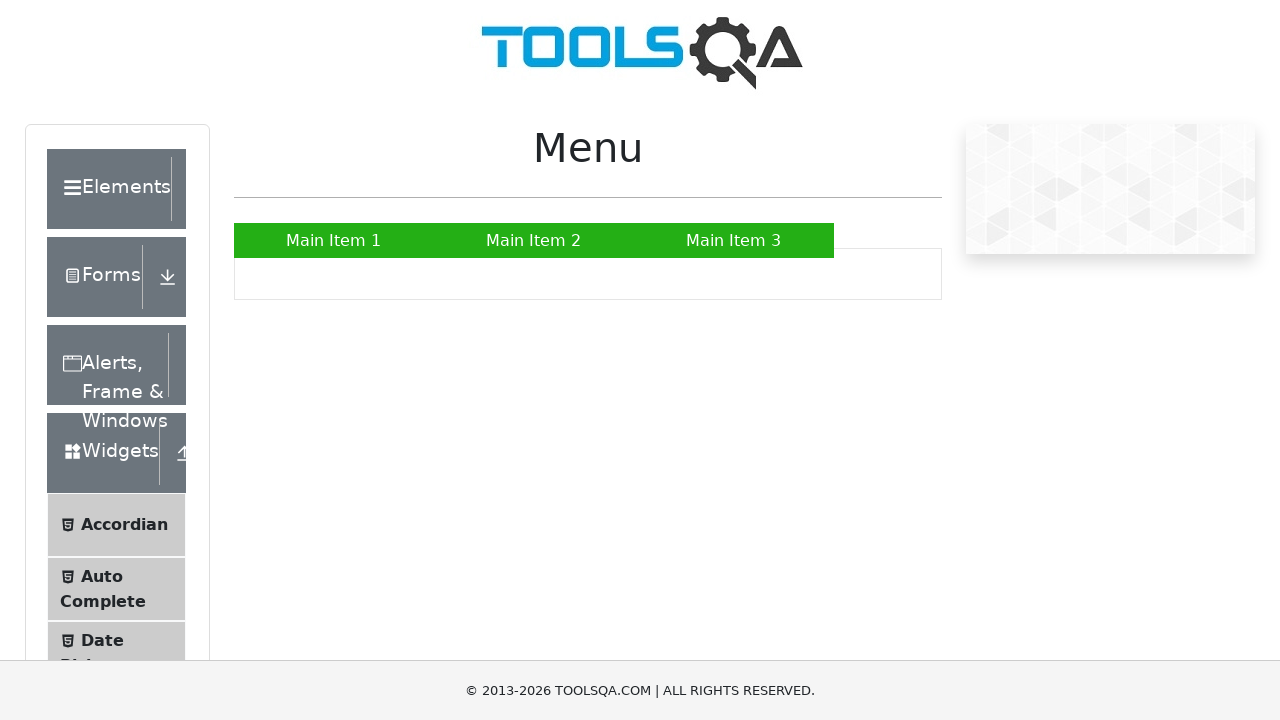

Hovered over second menu item to reveal submenu at (534, 240) on #nav > li:nth-child(2) > a:nth-child(1)
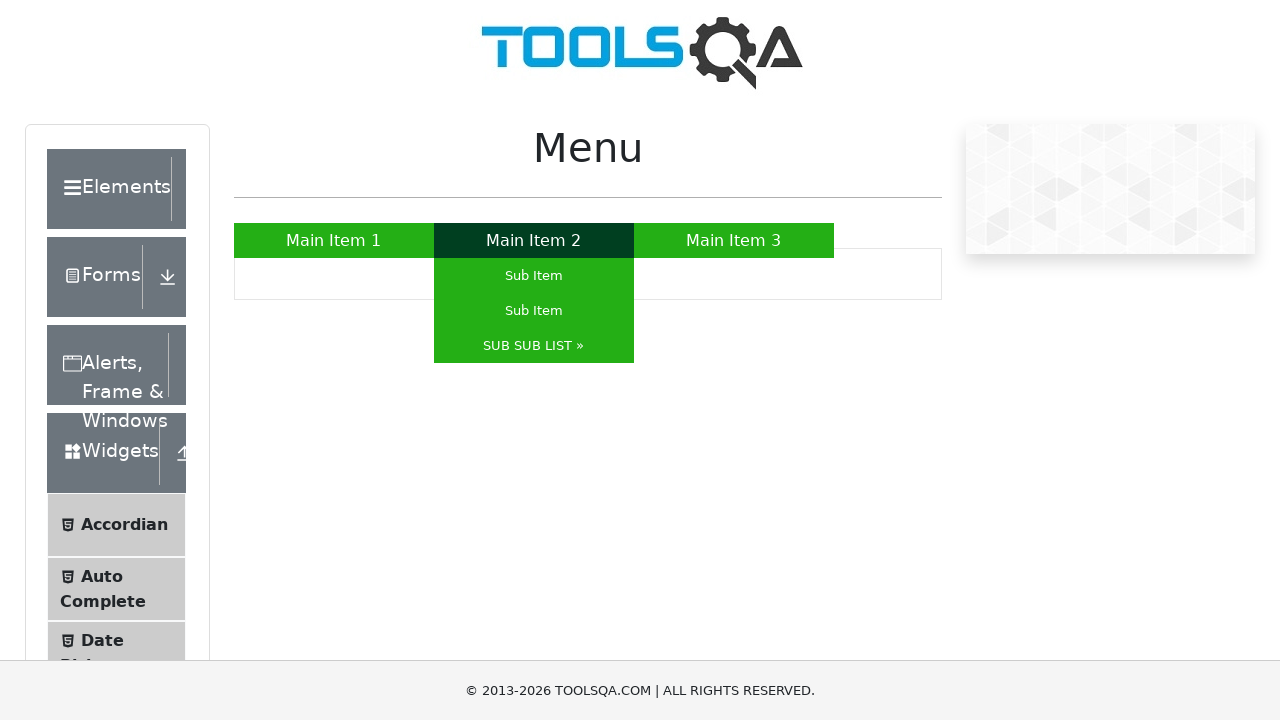

Hovered over third submenu item to reveal nested menu at (534, 346) on #nav > li:nth-child(2) > ul:nth-child(2) > li:nth-child(3) > a:nth-child(1)
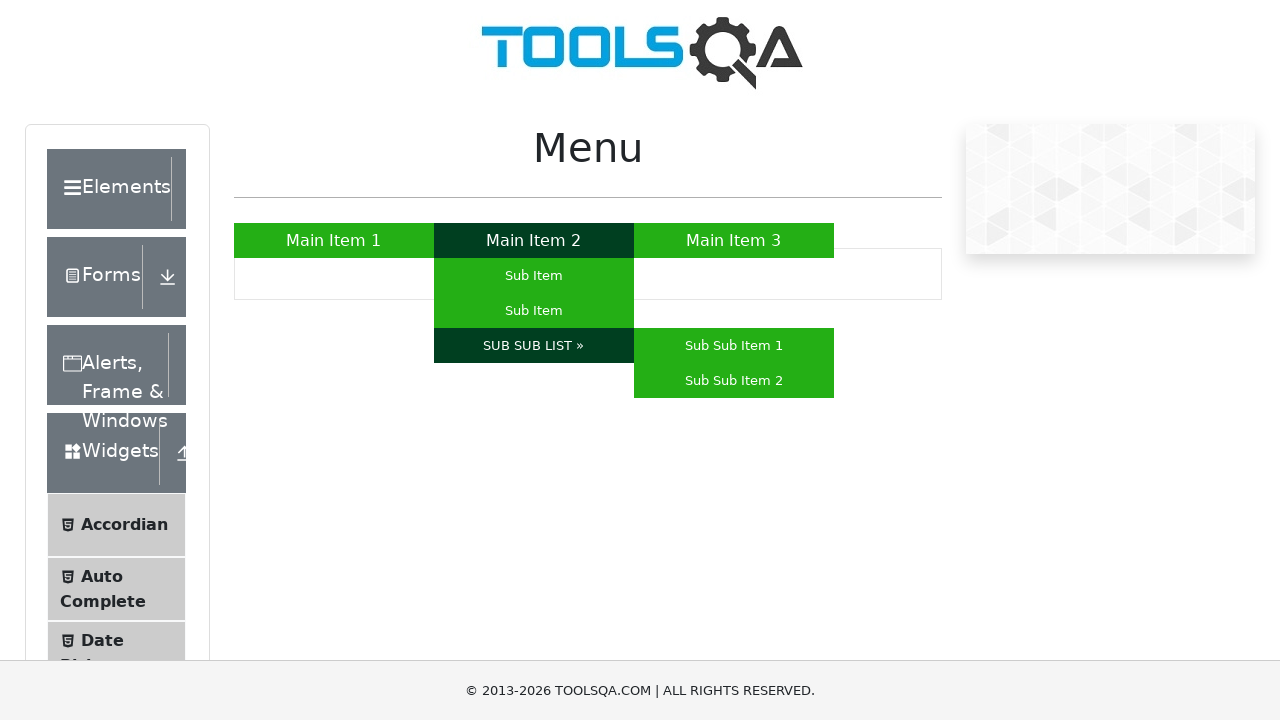

Double-clicked on first nested submenu item at (734, 346) on #nav > li:nth-child(2) > ul:nth-child(2) > li:nth-child(3) > ul:nth-child(2) > l
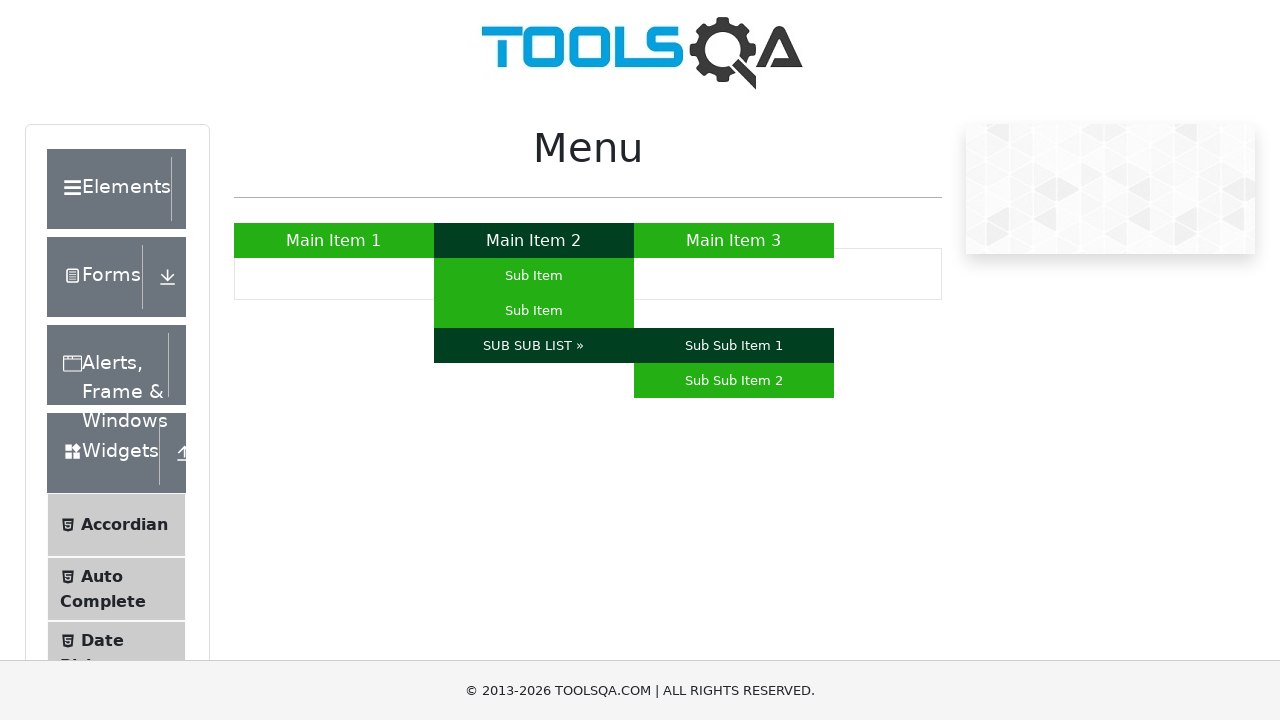

Navigated to droppable demo page
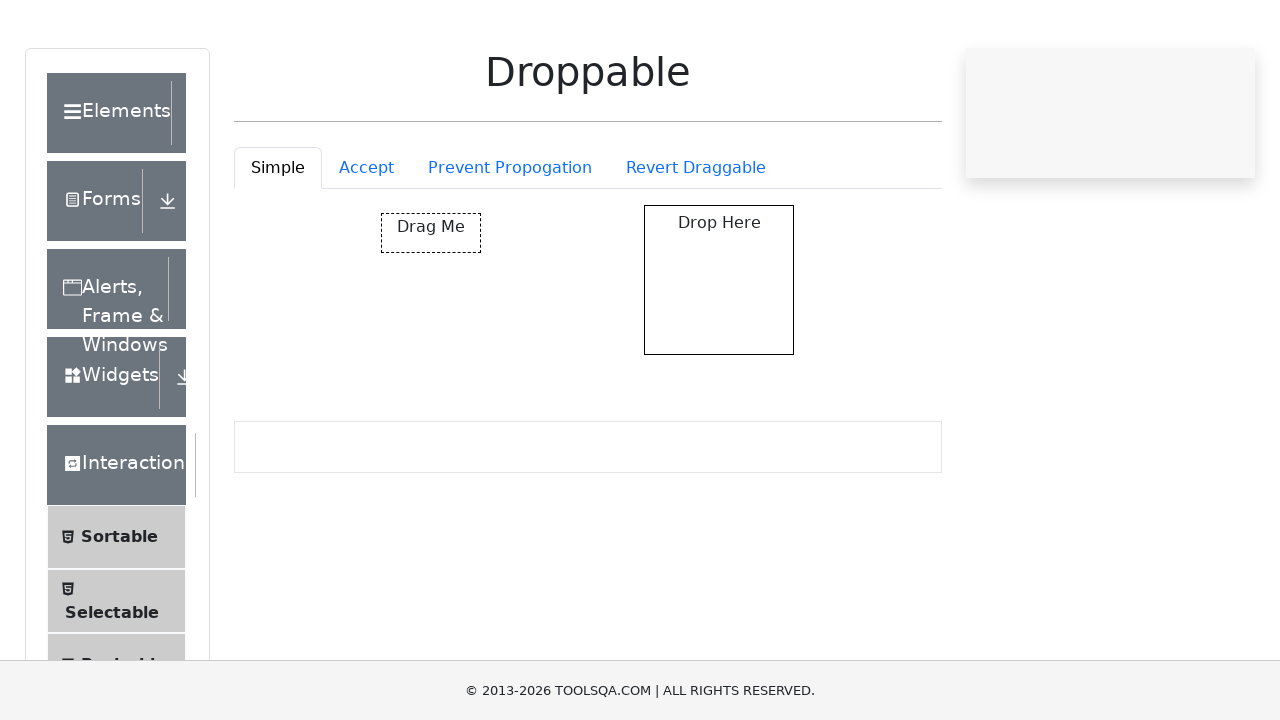

Dragged and dropped element from draggable to droppable area at (719, 356)
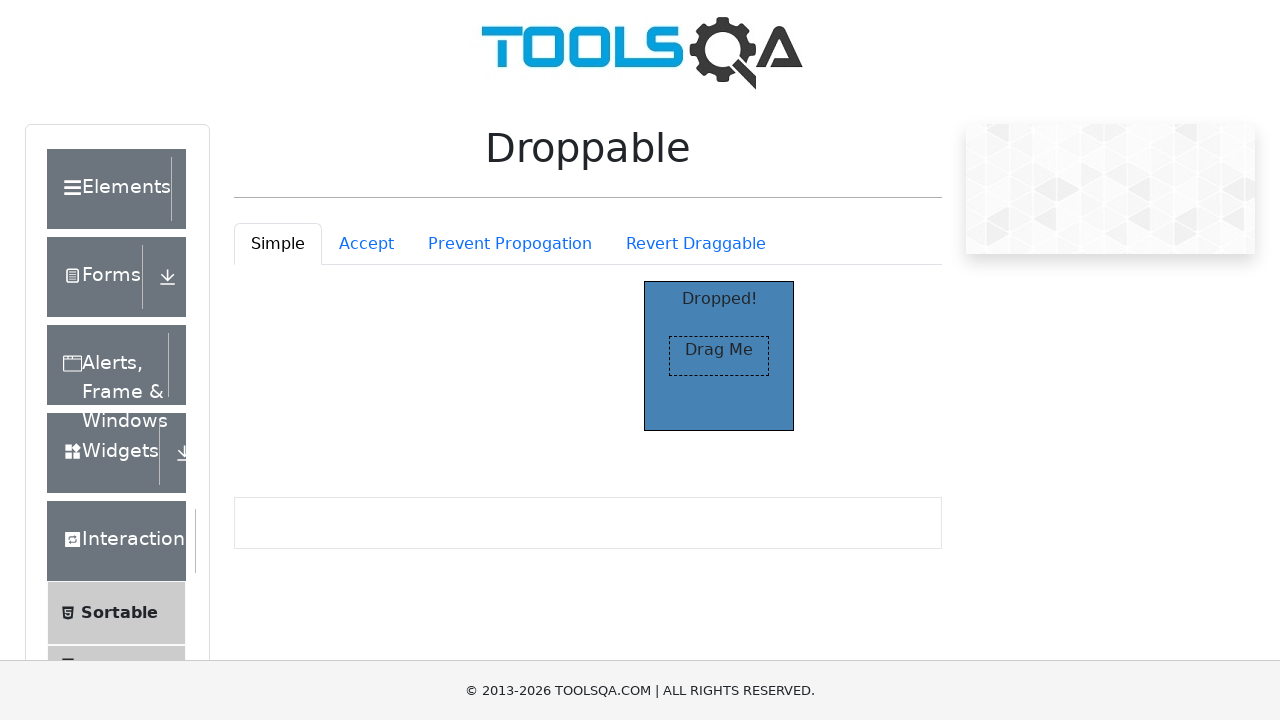

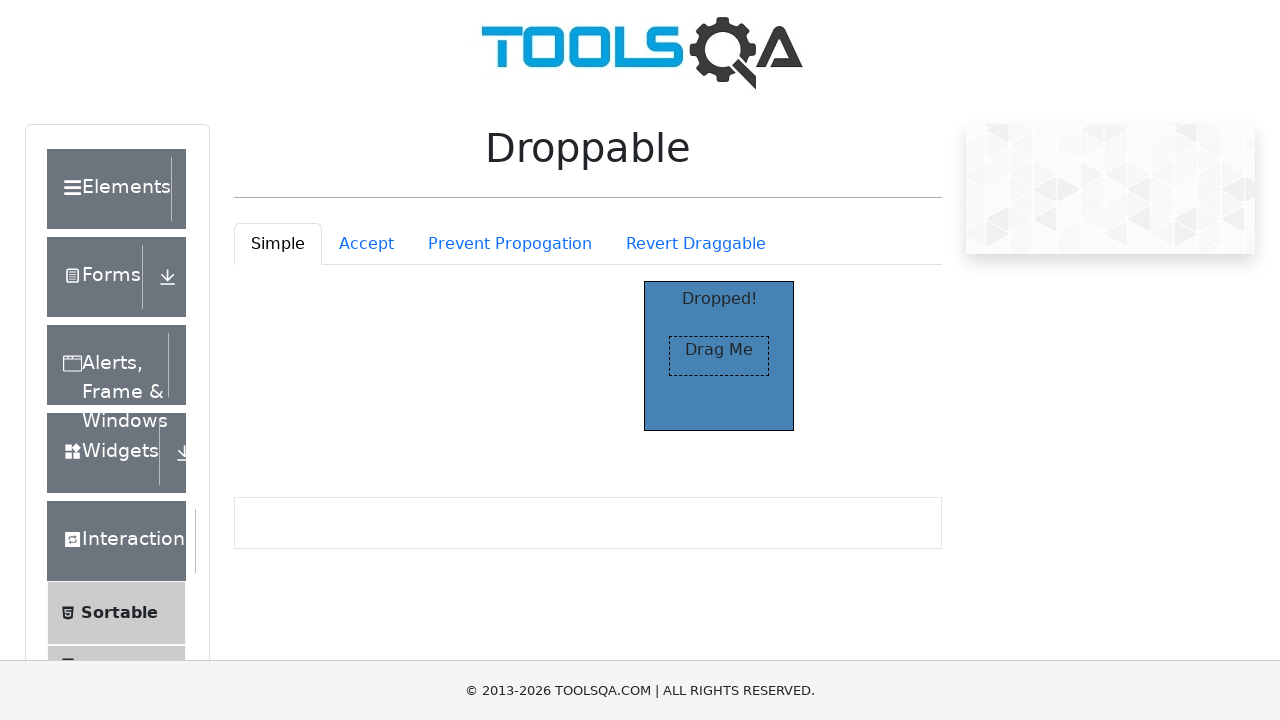